Fills a name field and selects a radio button option using JavaScript executor methods on a test automation practice page

Starting URL: https://testautomationpractice.blogspot.com/

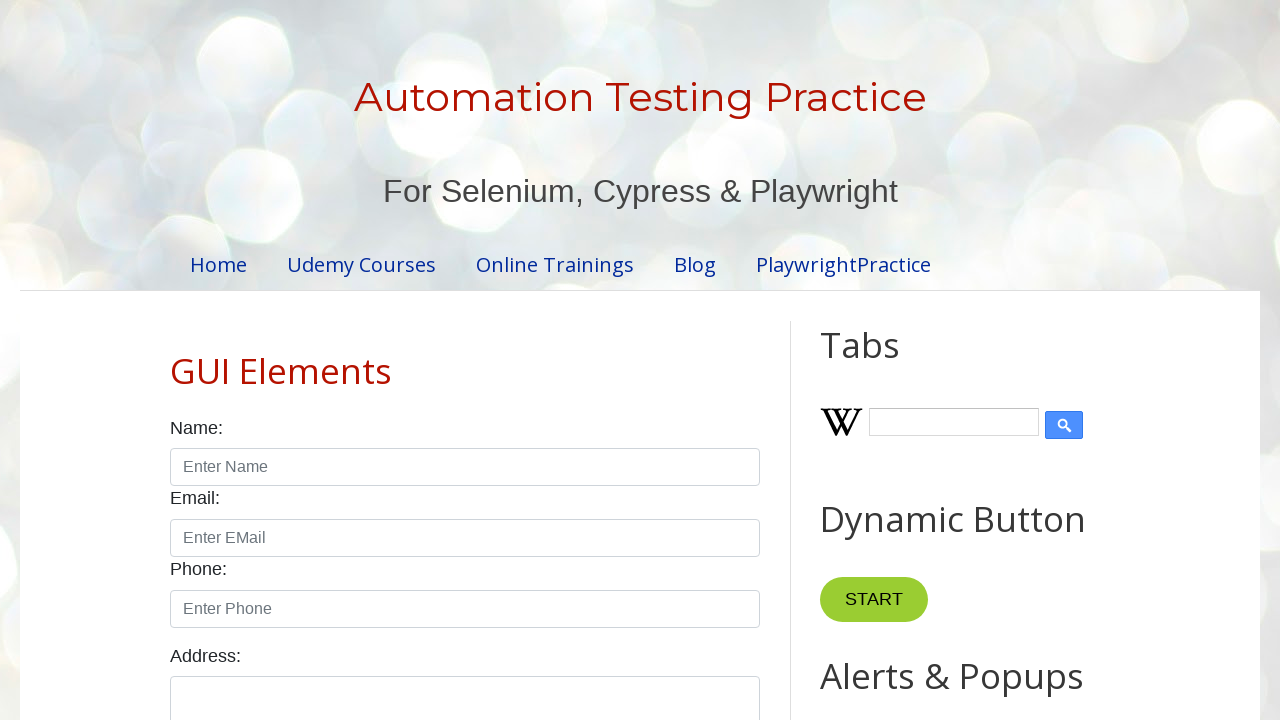

Filled name field with 'john' on input#name
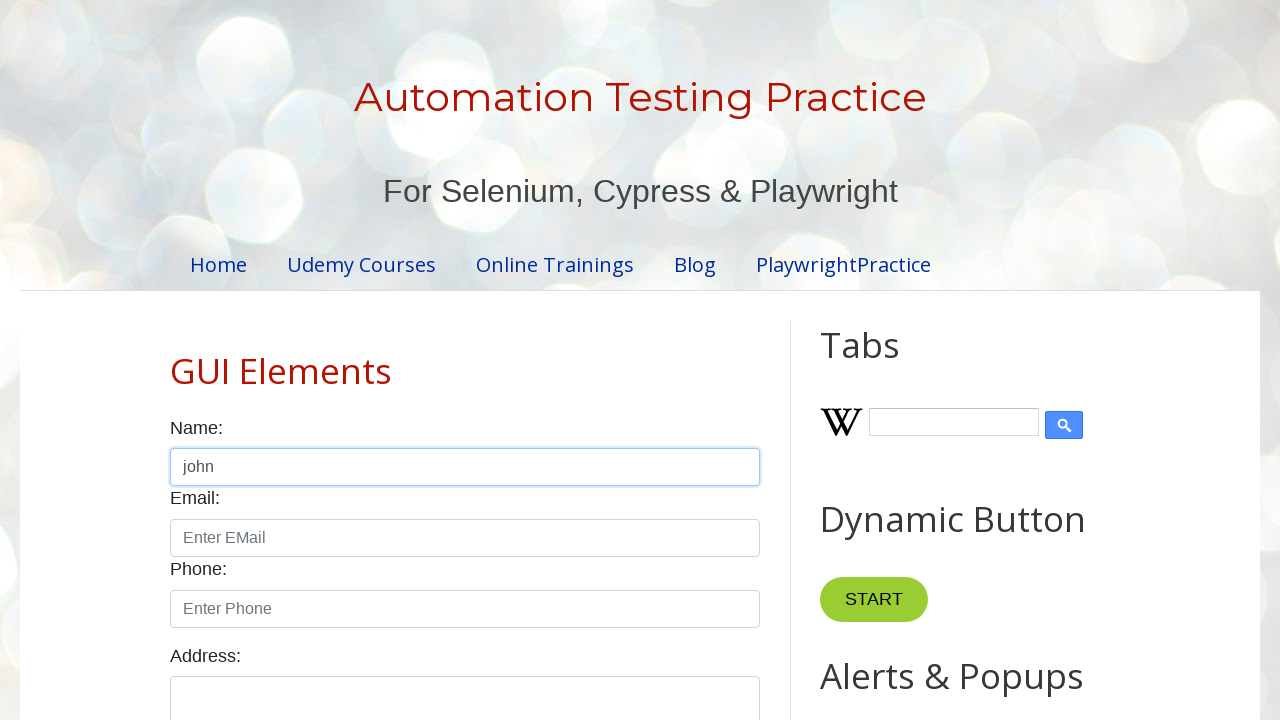

Selected female radio button at (250, 360) on input#female
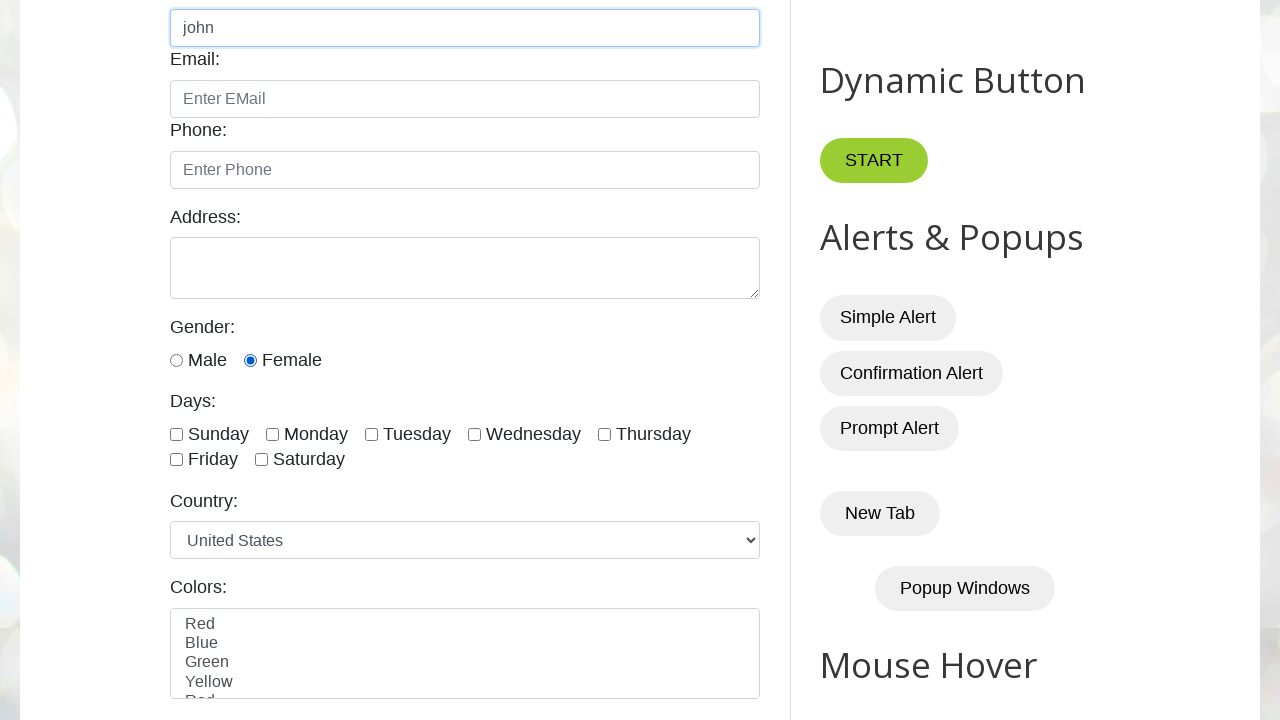

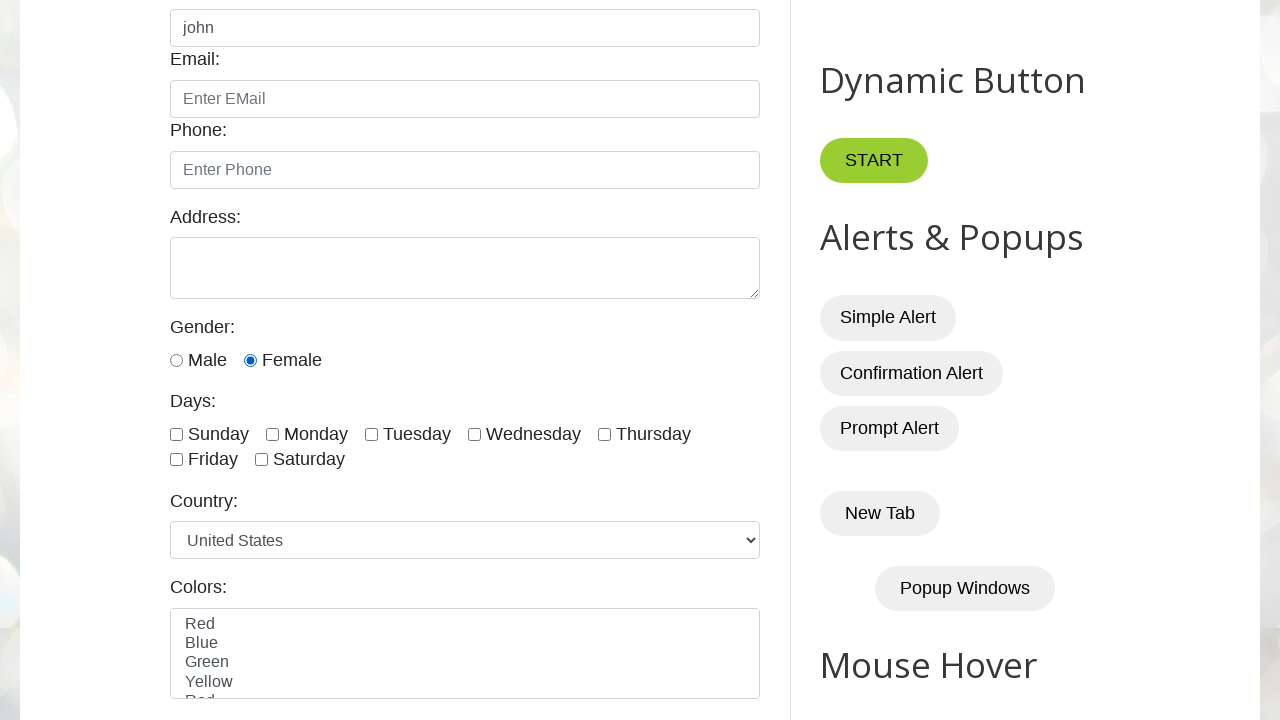